Tests static dropdown functionality by selecting options using three different methods: by index, by value, and by visible text on a currency dropdown.

Starting URL: https://rahulshettyacademy.com/dropdownsPractise/

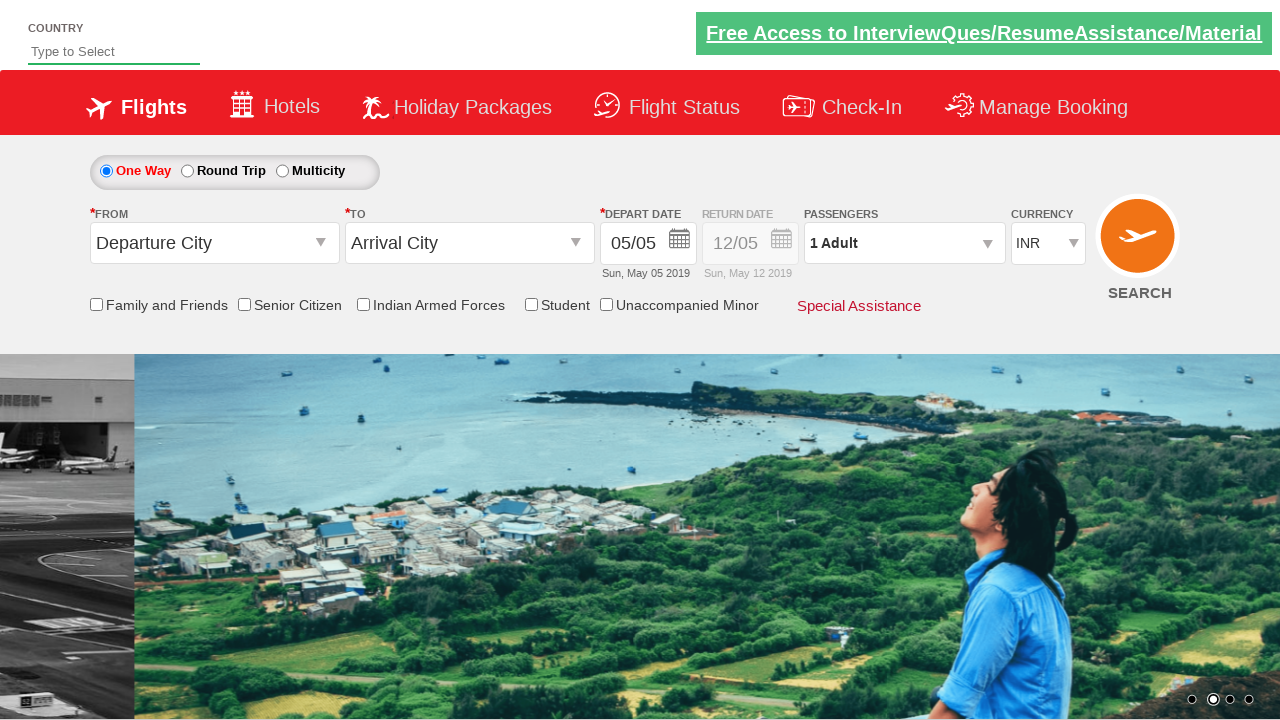

Selected dropdown option at index 3 on #ctl00_mainContent_DropDownListCurrency
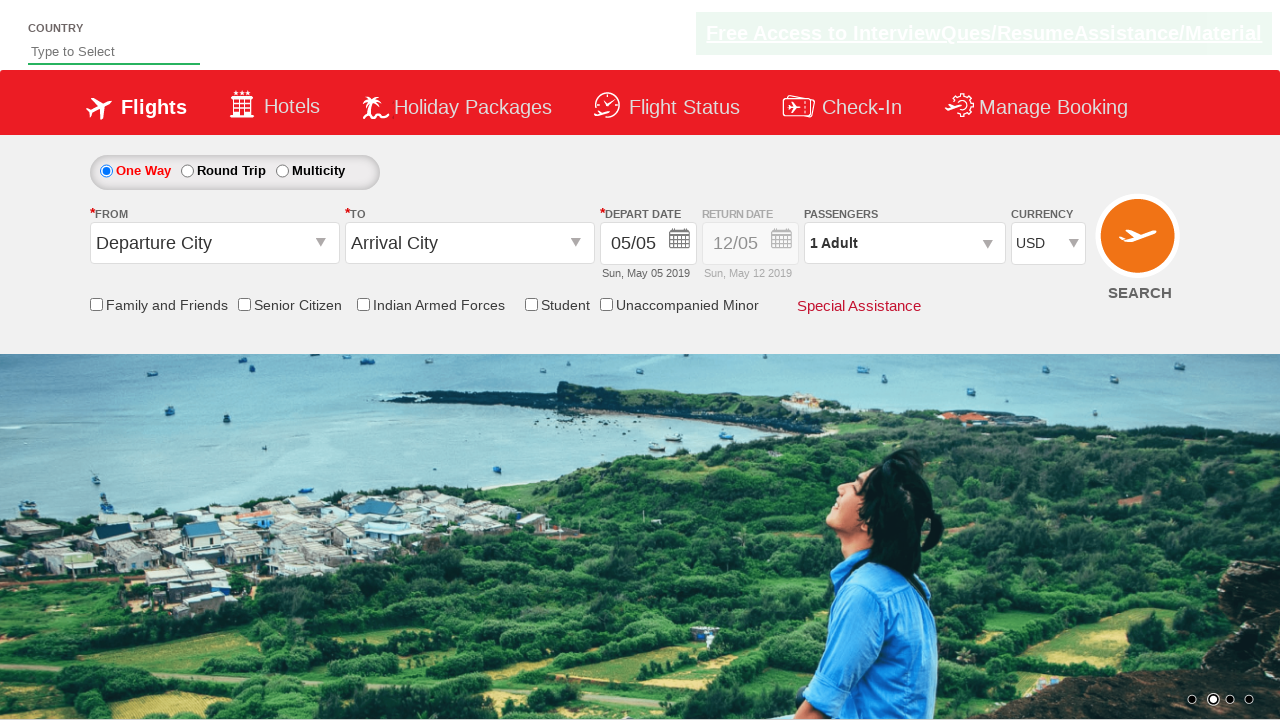

Selected dropdown option with value 'AED' on #ctl00_mainContent_DropDownListCurrency
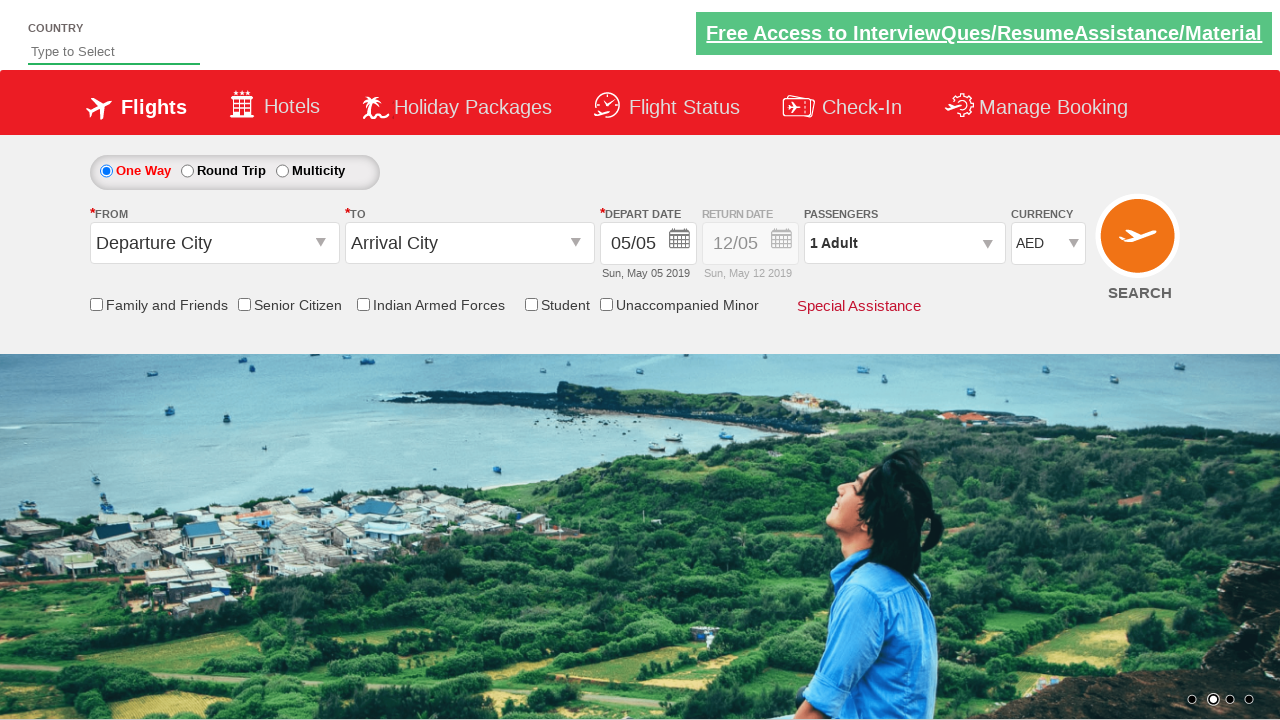

Selected dropdown option with visible text 'INR' on #ctl00_mainContent_DropDownListCurrency
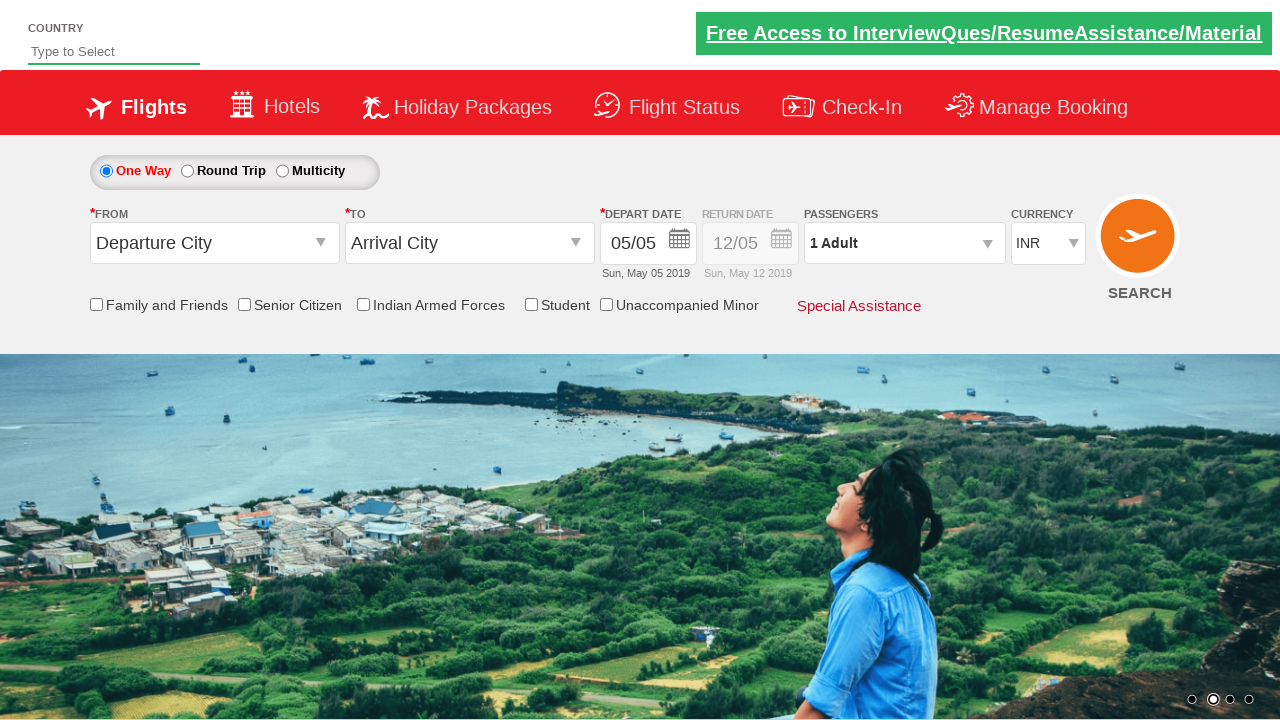

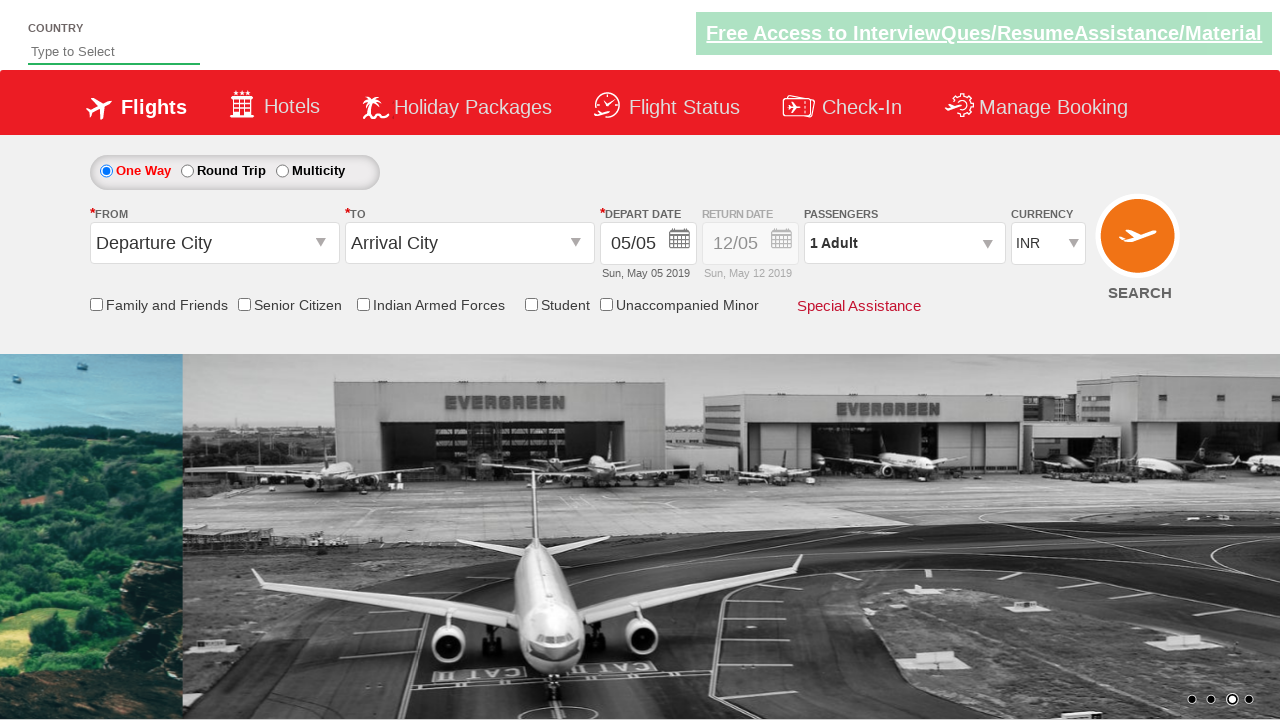